Tests browser navigation between Gmail and YouTube, using refresh, back, and forward navigation controls while verifying page titles are loaded

Starting URL: http://www.gmail.com

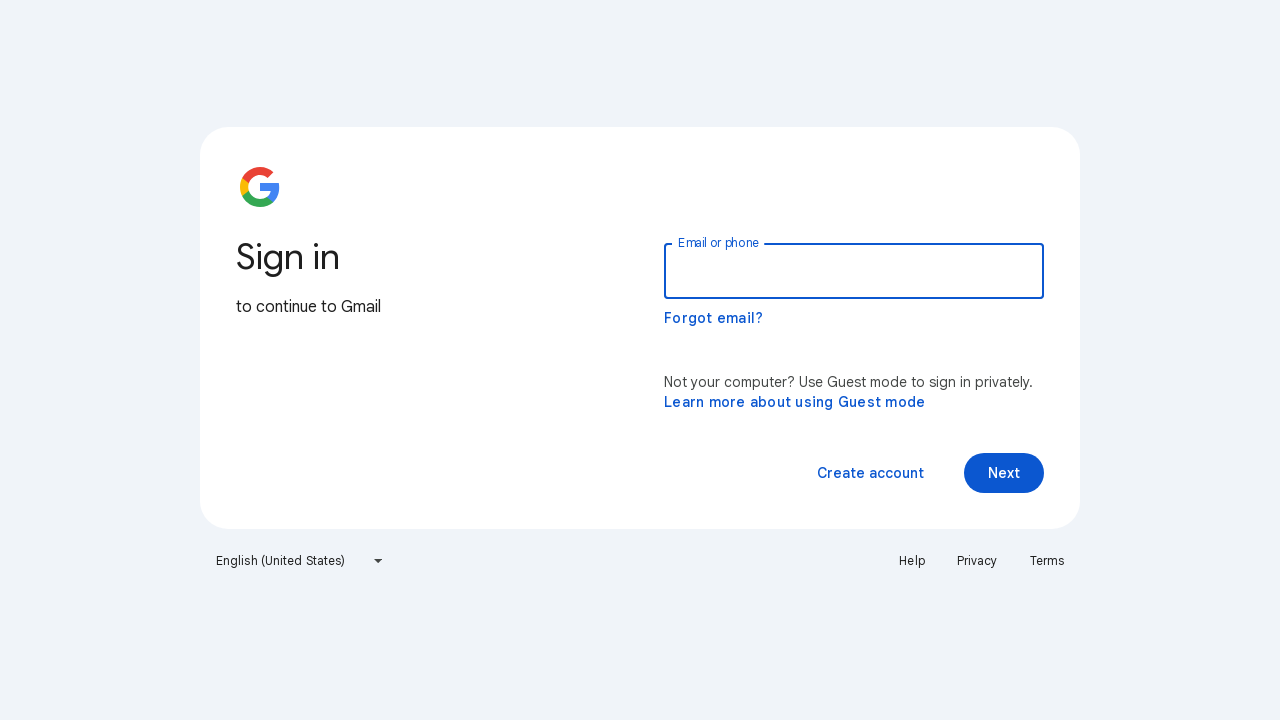

Reloaded Gmail page
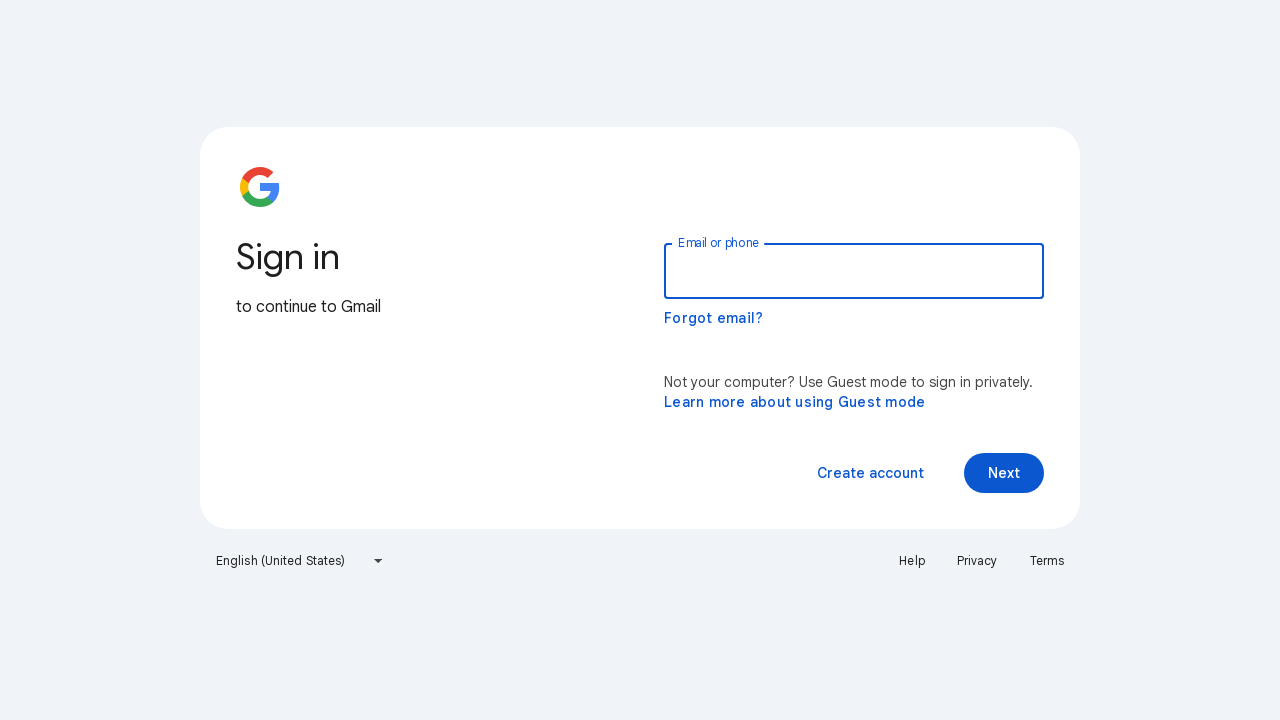

Gmail page loaded with networkidle state
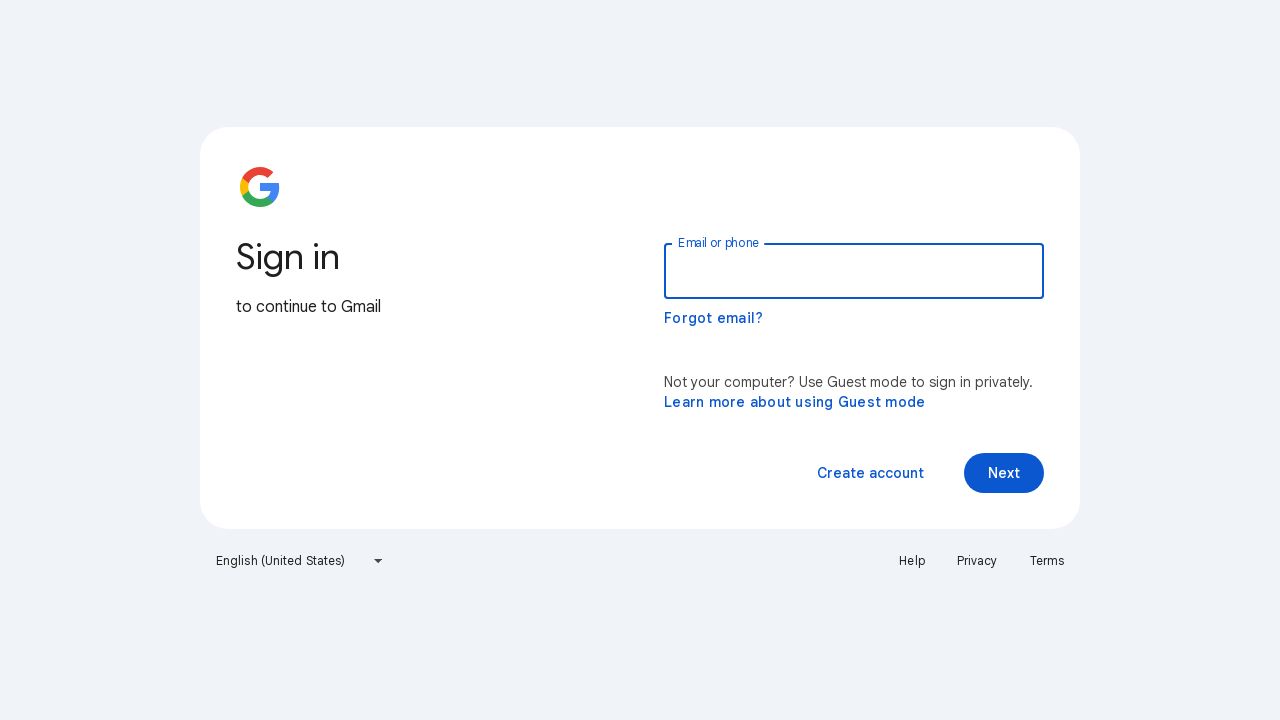

Navigated to YouTube
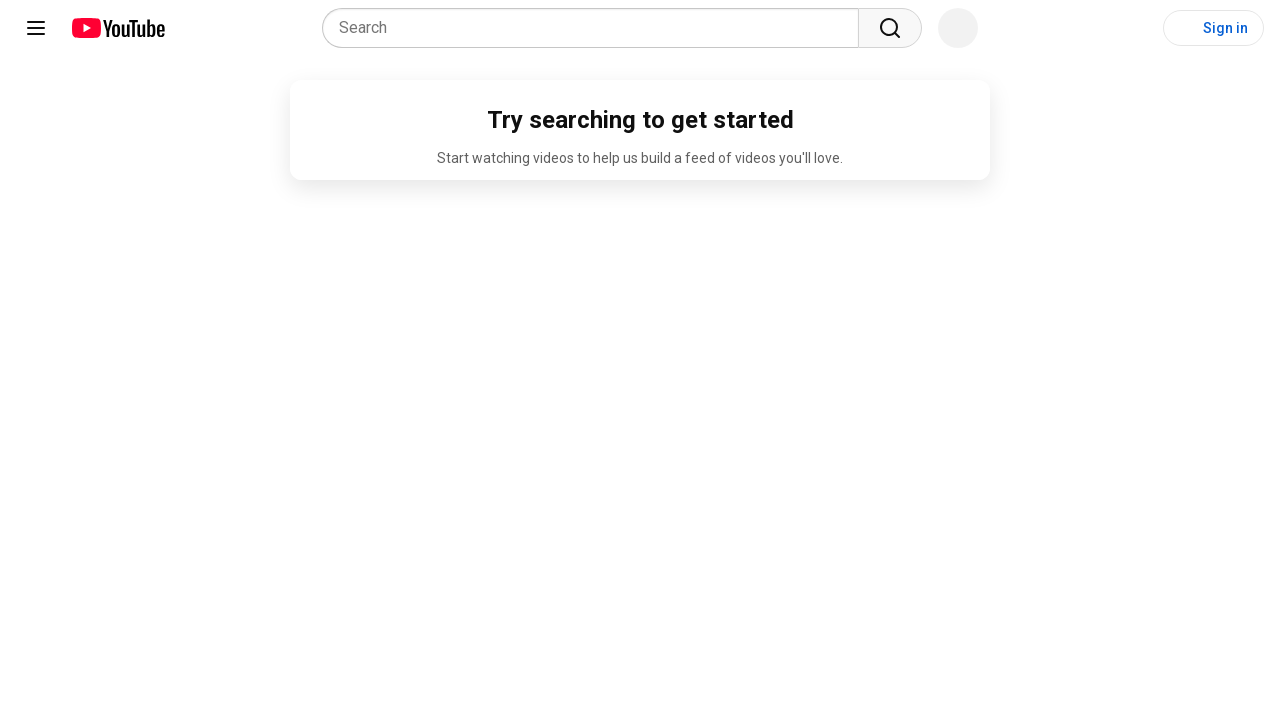

YouTube page loaded with networkidle state
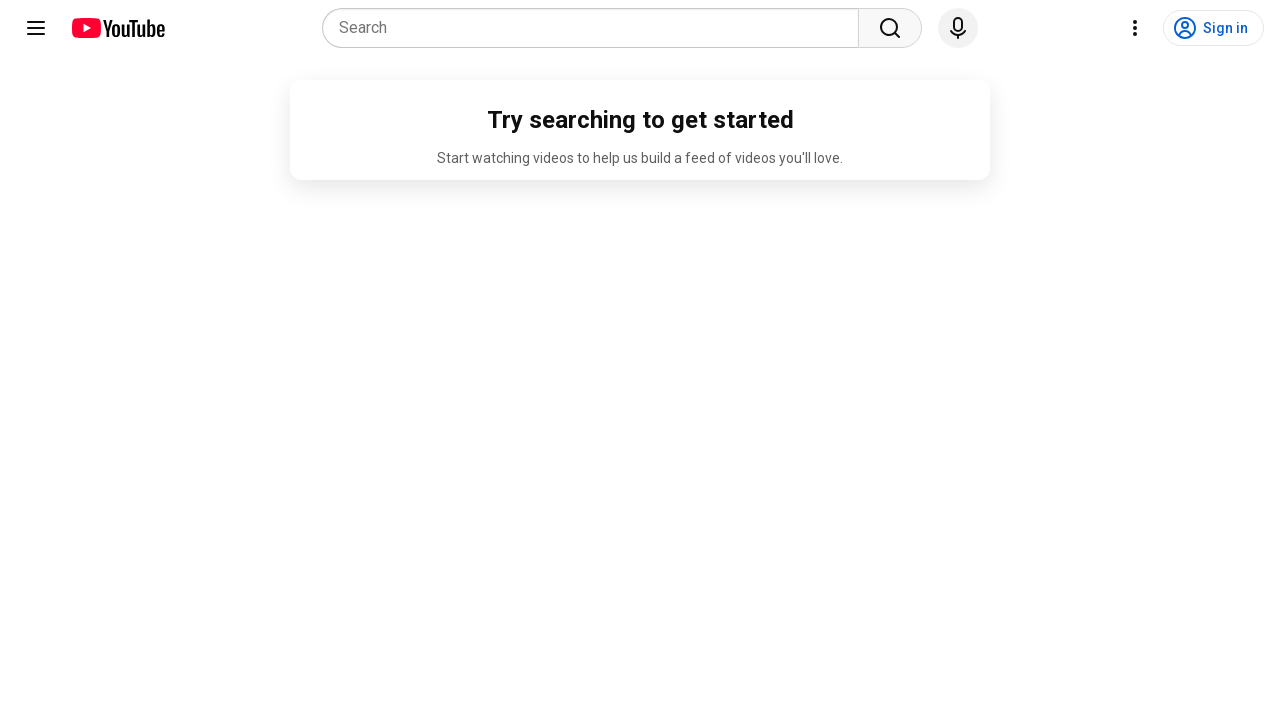

Navigated back to Gmail using browser back button
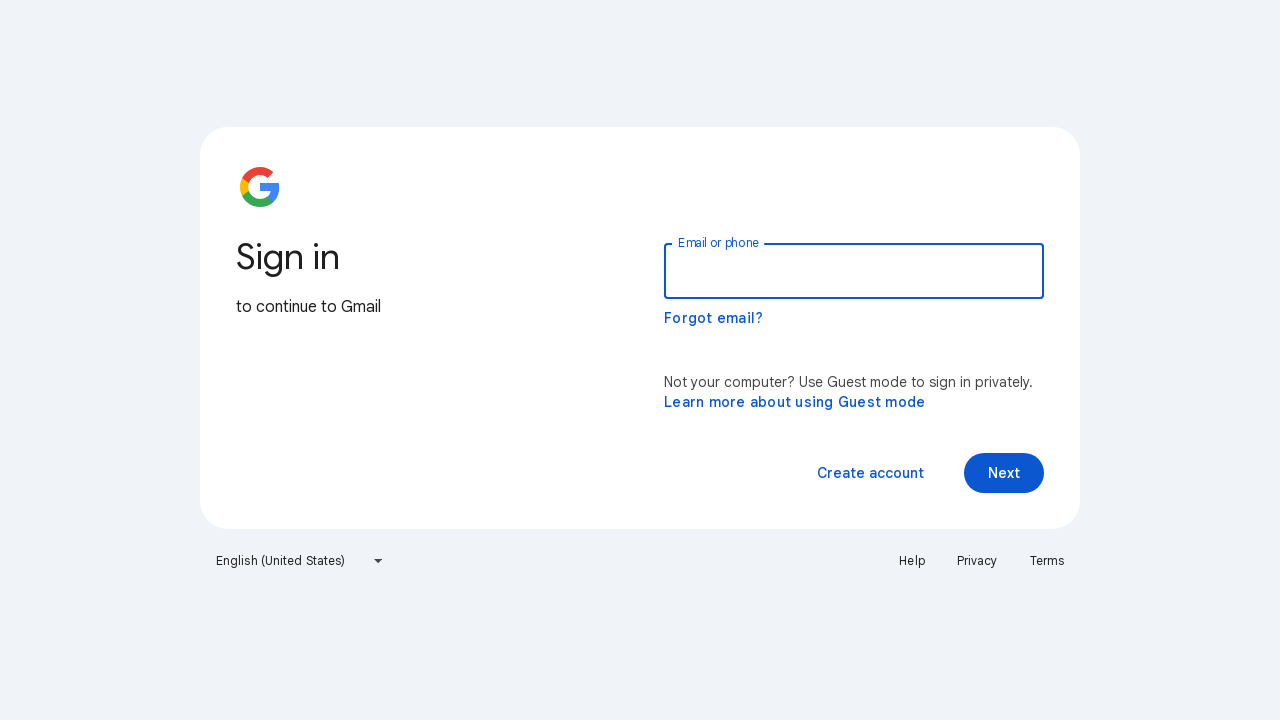

Gmail page loaded after back navigation with networkidle state
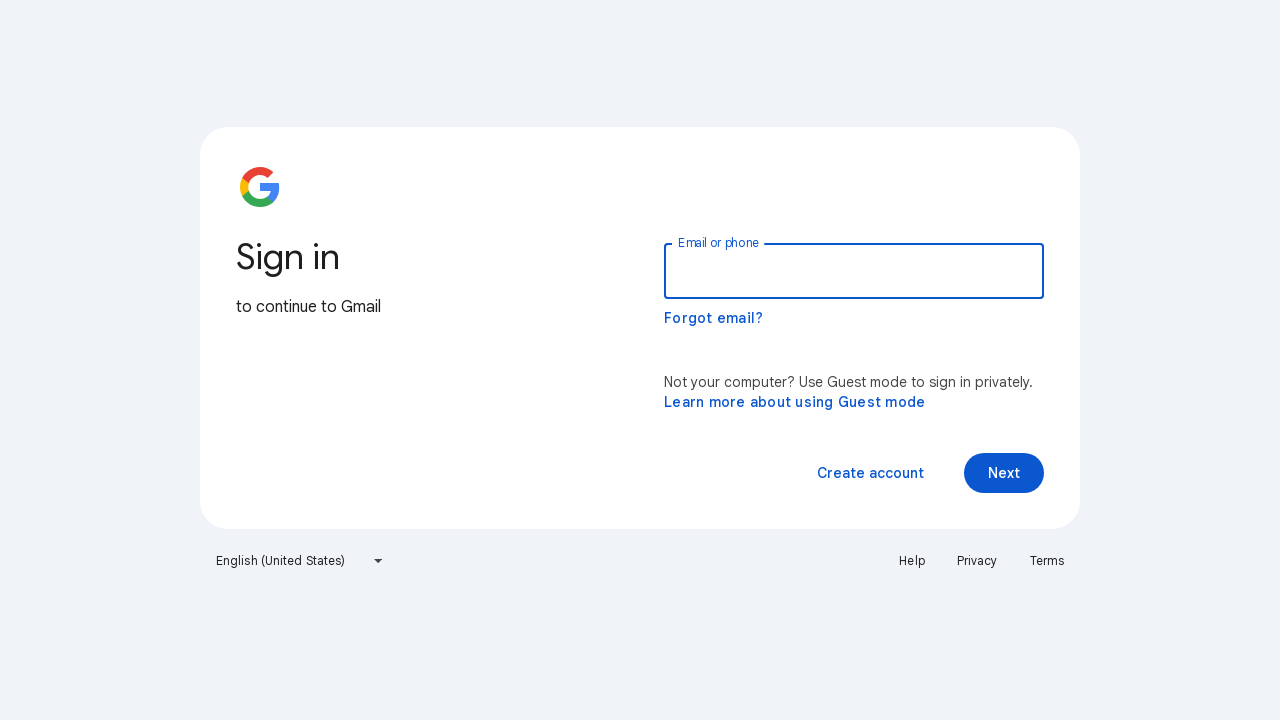

Navigated forward to YouTube using browser forward button
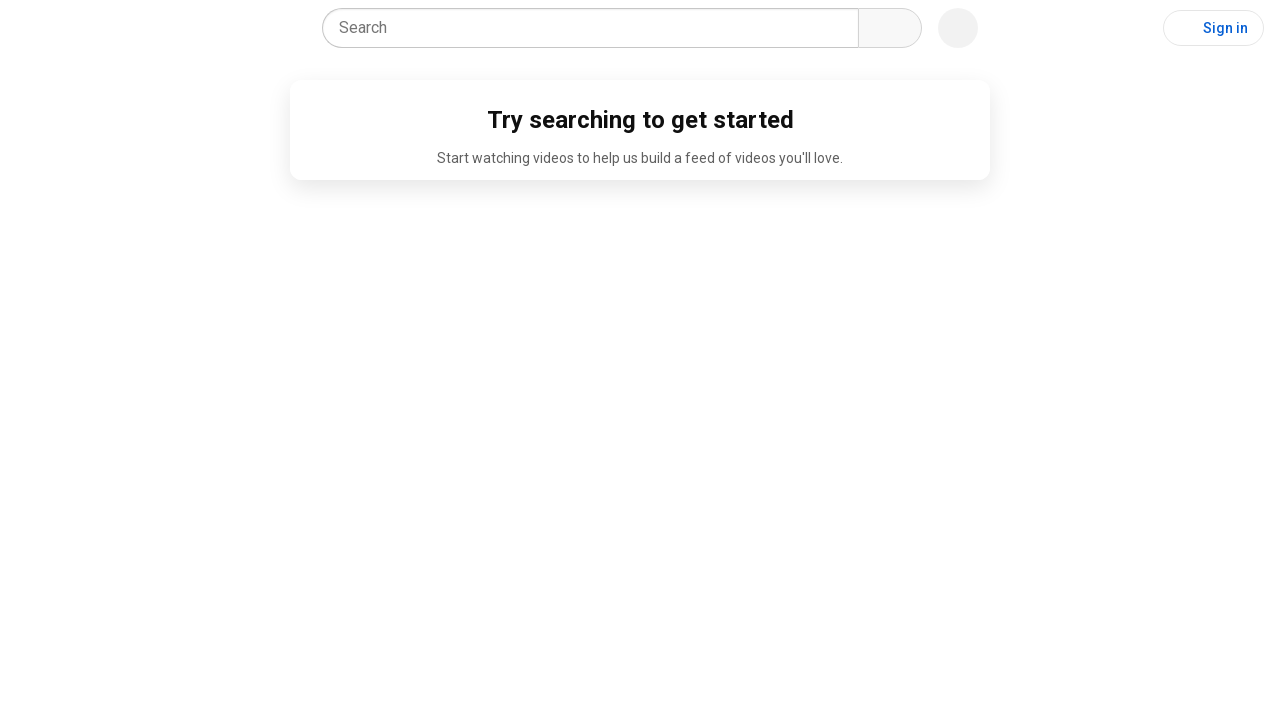

YouTube page loaded after forward navigation with networkidle state
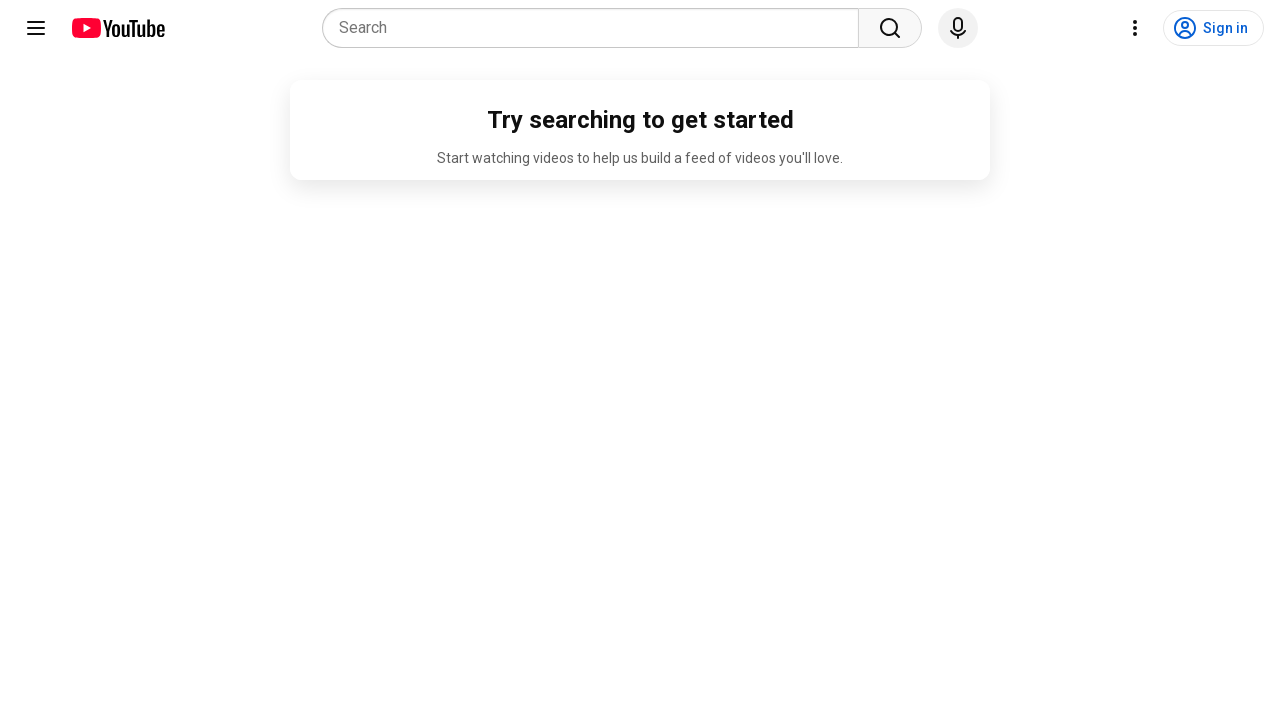

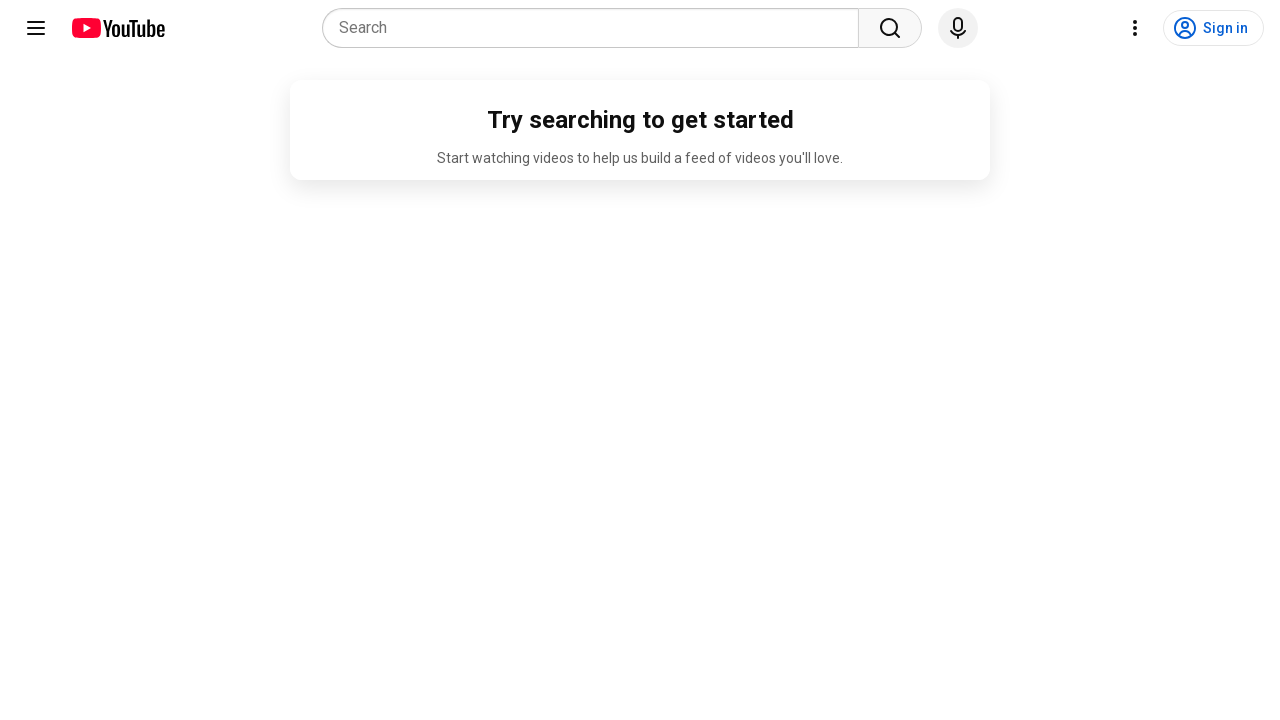